Tests form validation by filling in firstname, surname, age, and country fields, then submitting the form to verify page navigation

Starting URL: https://testpages.eviltester.com/styled/validation/input-validation.html

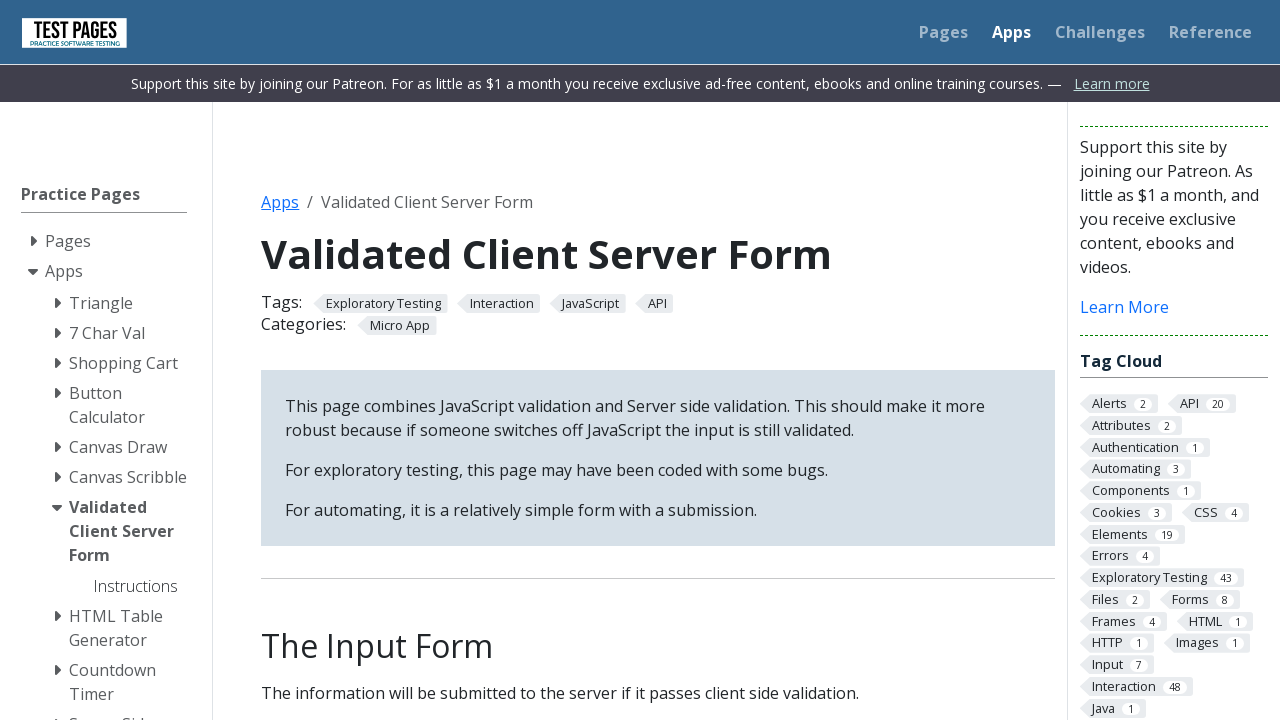

Filled firstname field with 'Sally' on #firstname
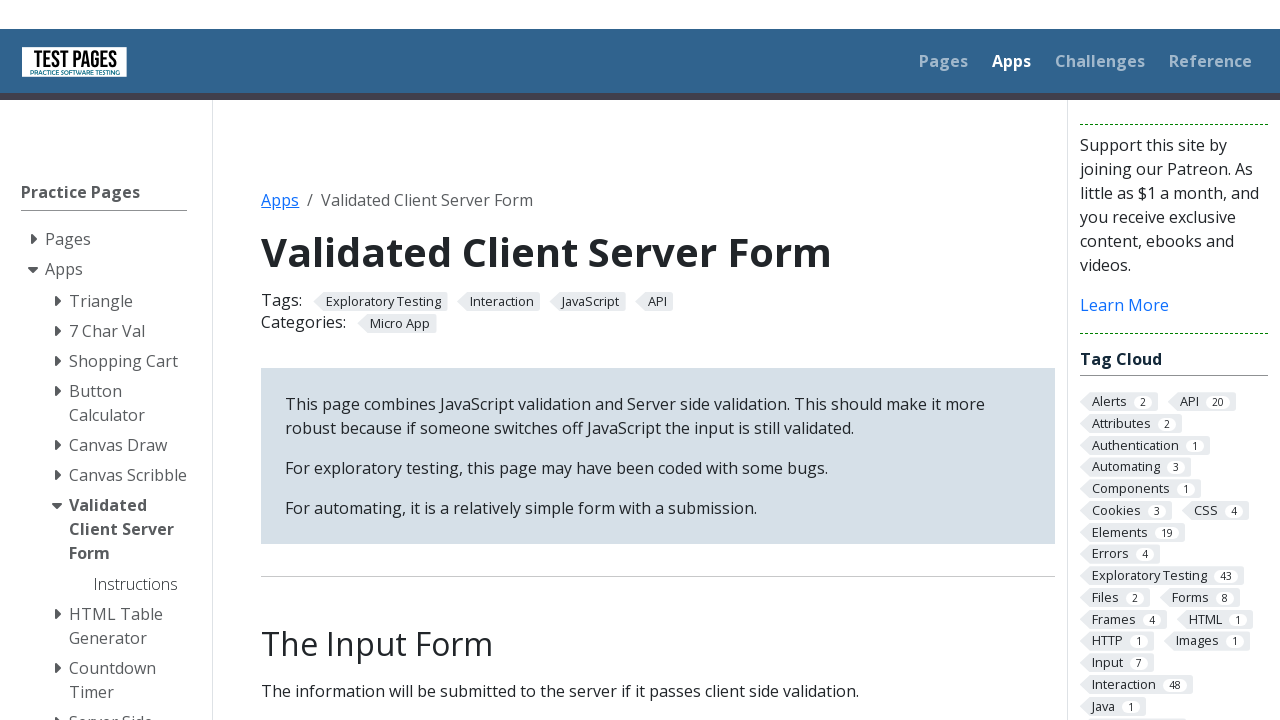

Filled surname field with 'Aboalhija' on #surname
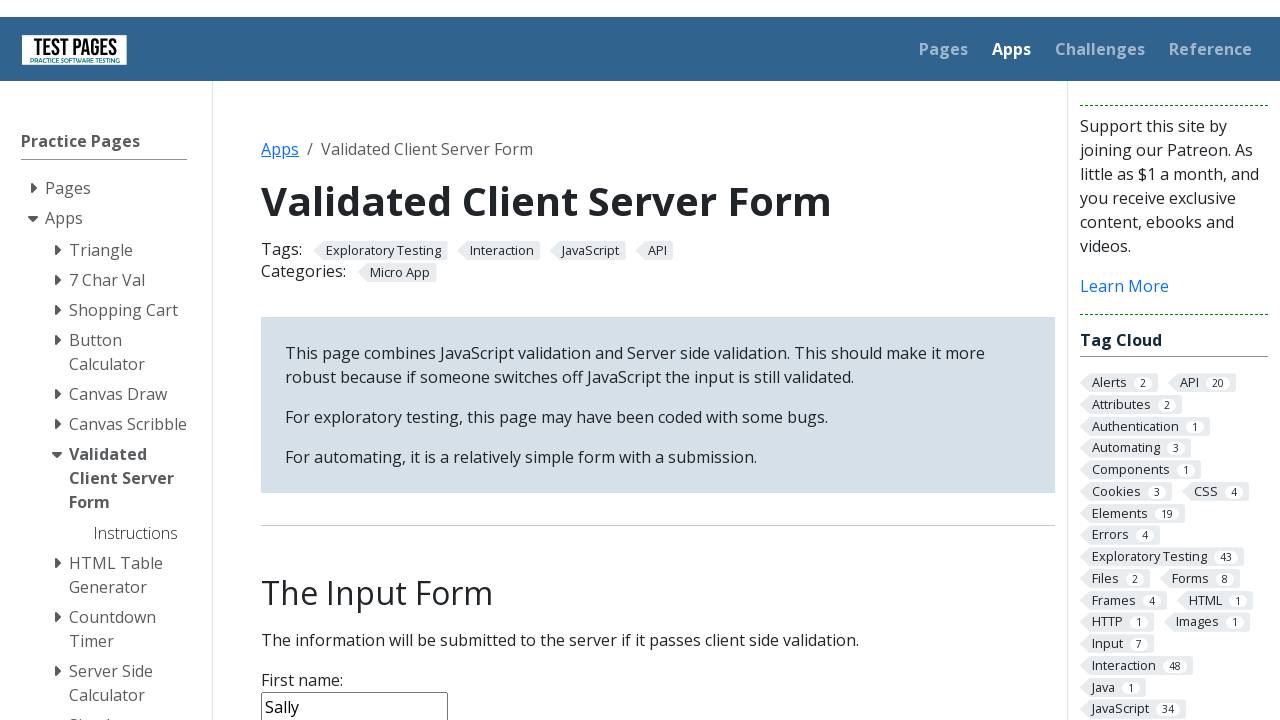

Filled age field with '29' on #age
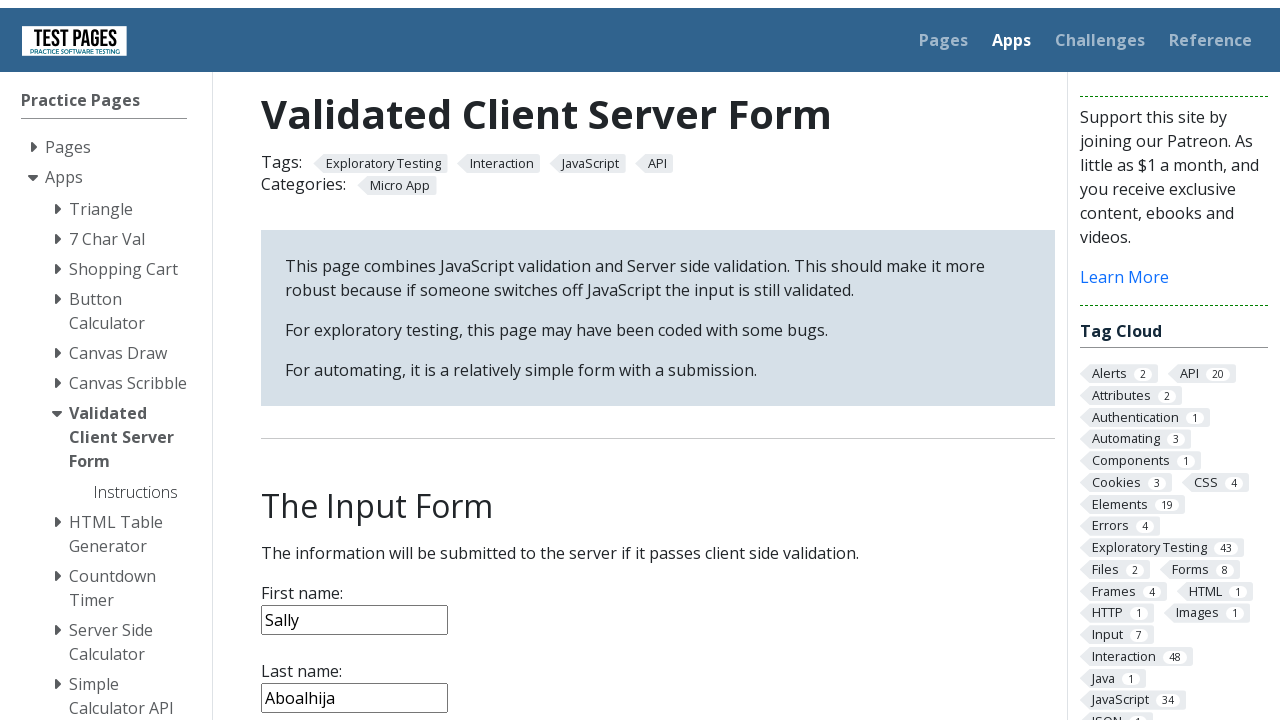

Selected 'Israel' from country dropdown on select[name='country']
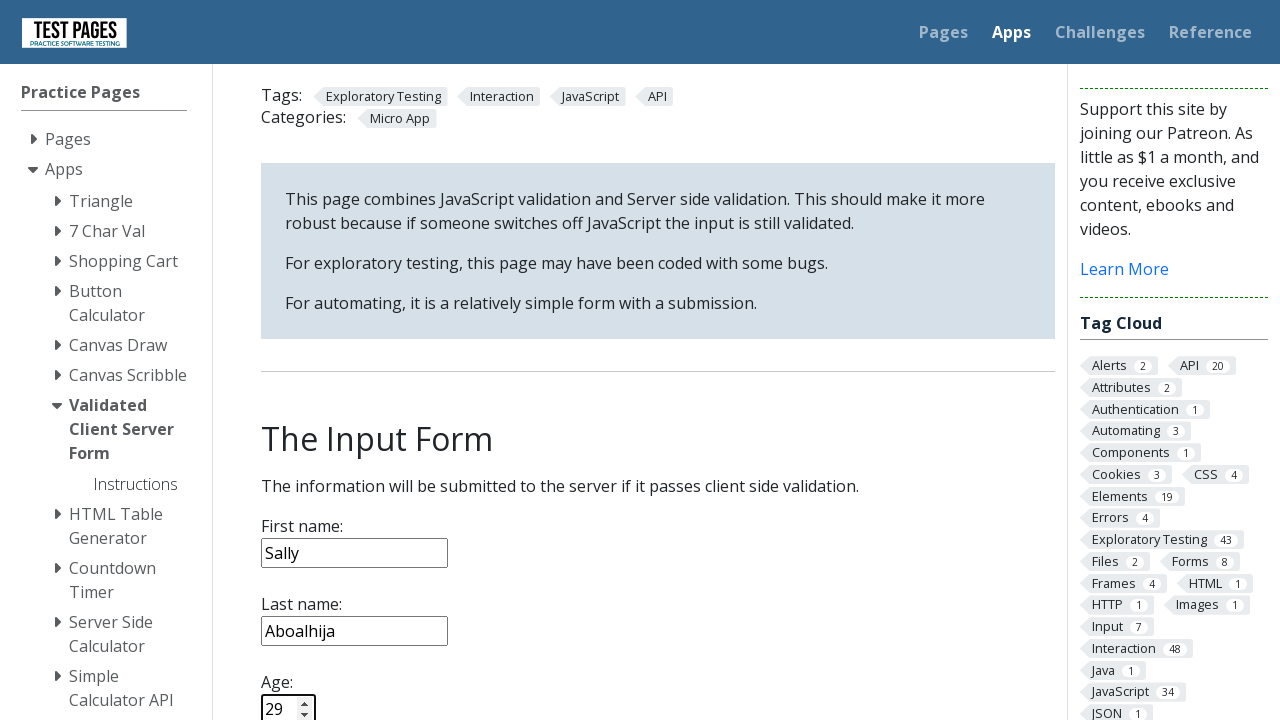

Clicked submit button to submit the form at (296, 368) on input[type='submit']
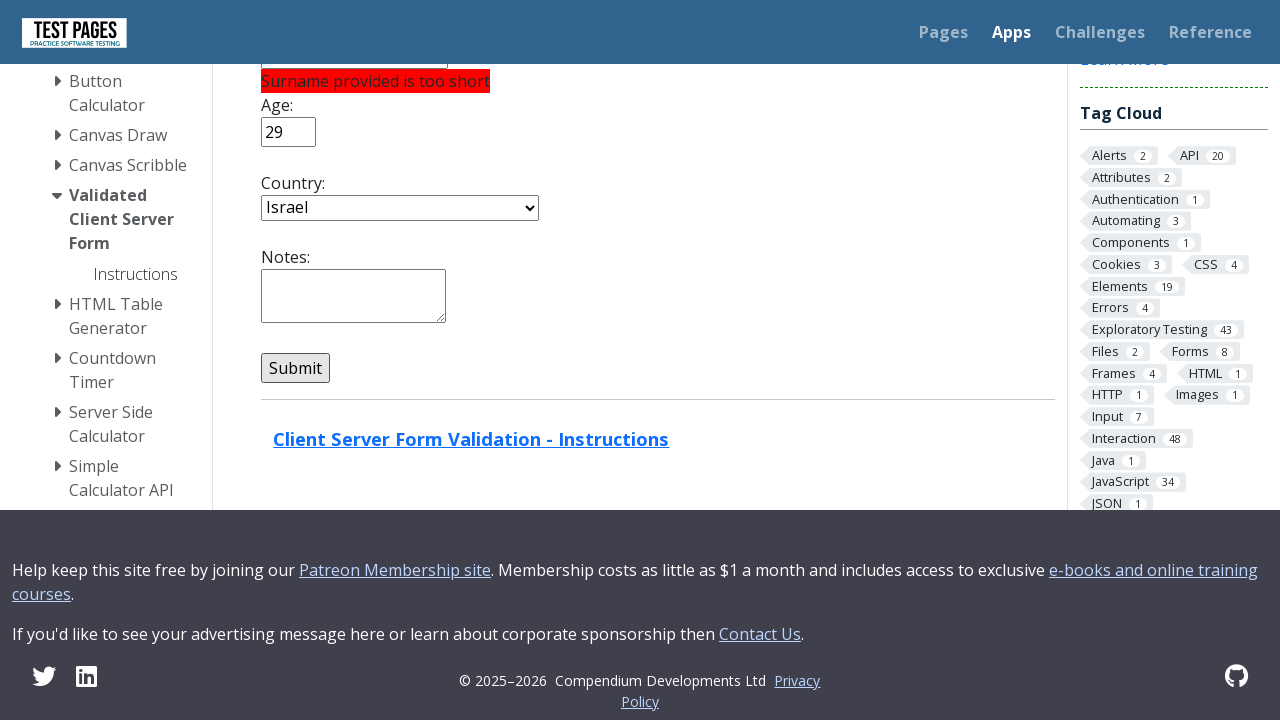

Form submitted and page navigation completed
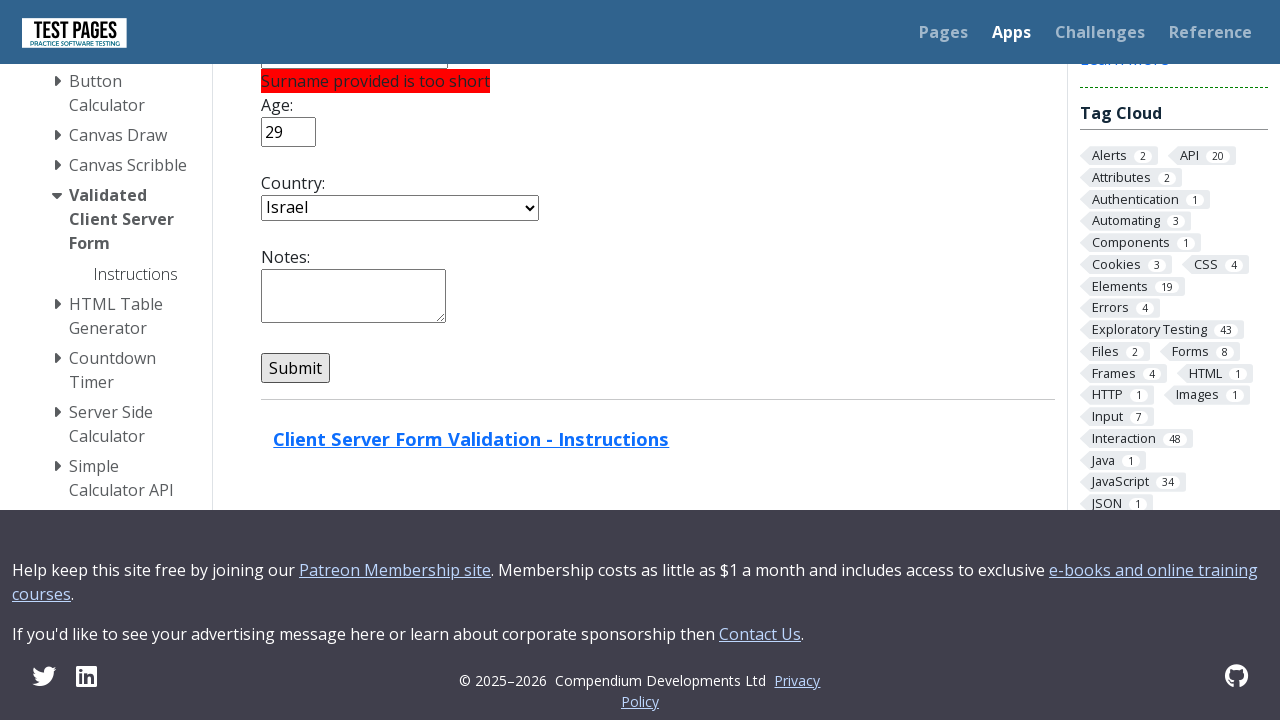

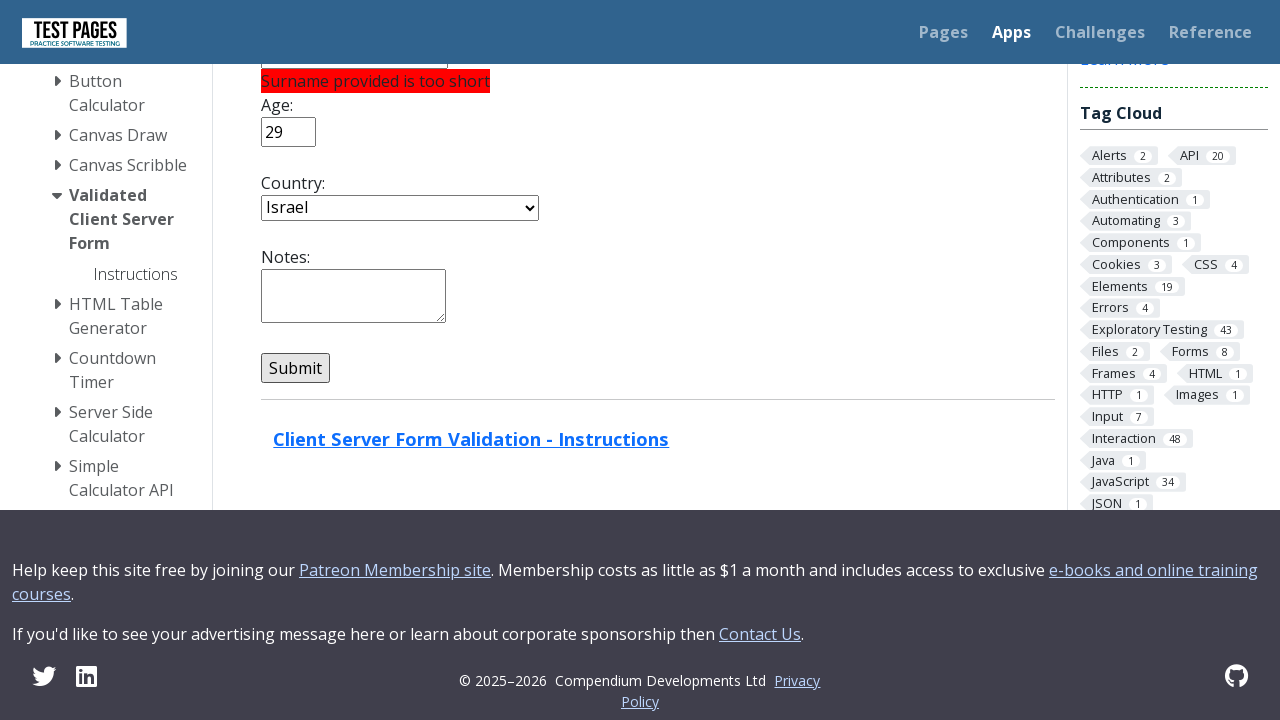